Tests that todo data persists after page reload.

Starting URL: https://demo.playwright.dev/todomvc

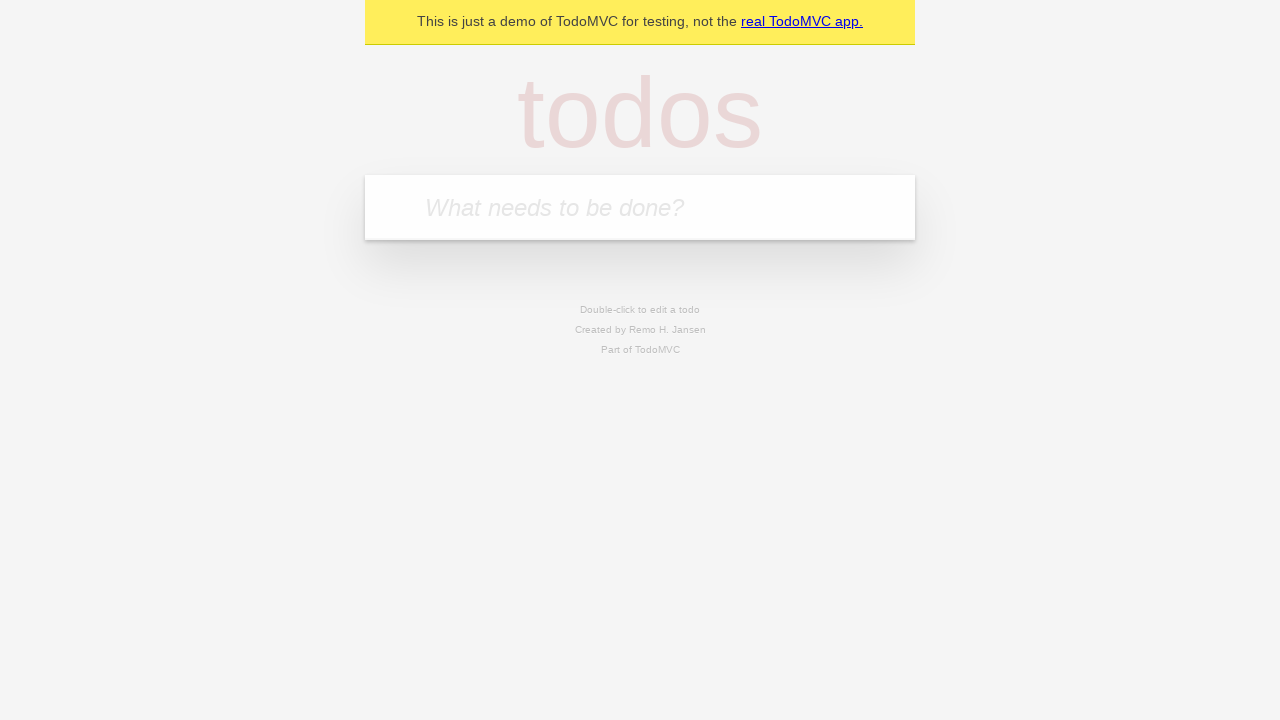

Filled todo input with 'buy some cheese' on internal:attr=[placeholder="What needs to be done?"i]
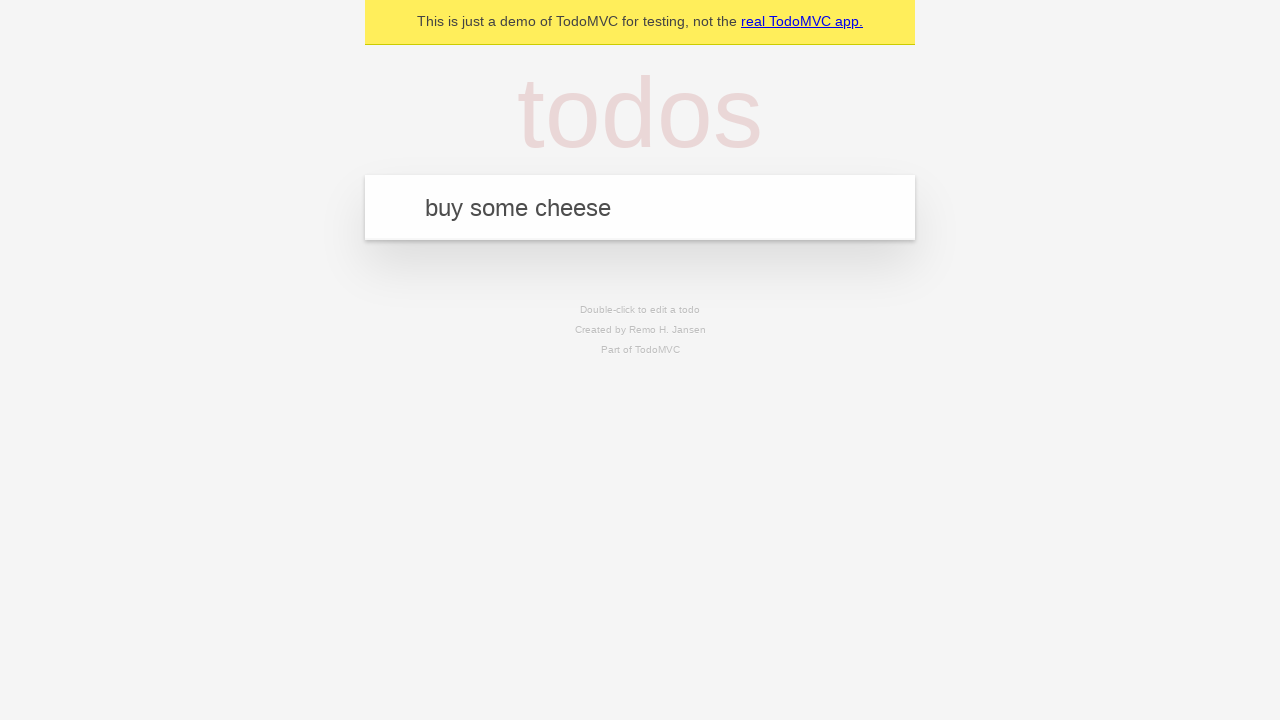

Pressed Enter to create first todo on internal:attr=[placeholder="What needs to be done?"i]
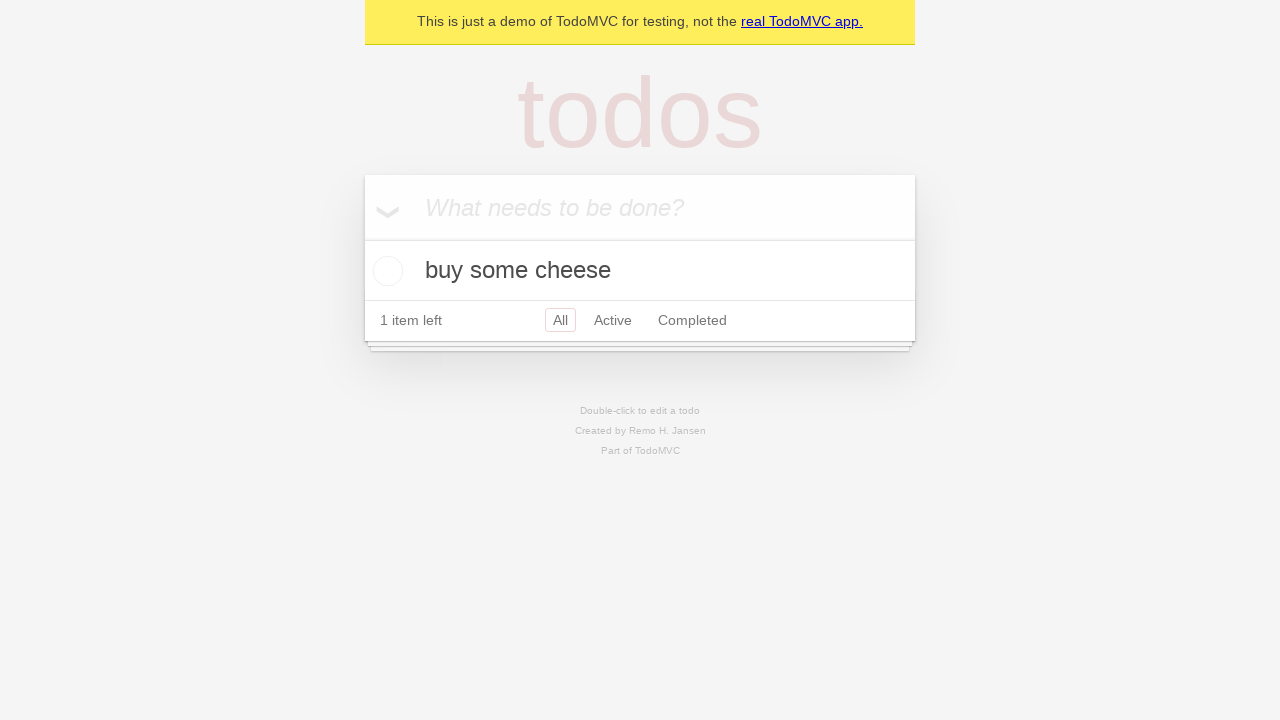

Filled todo input with 'feed the cat' on internal:attr=[placeholder="What needs to be done?"i]
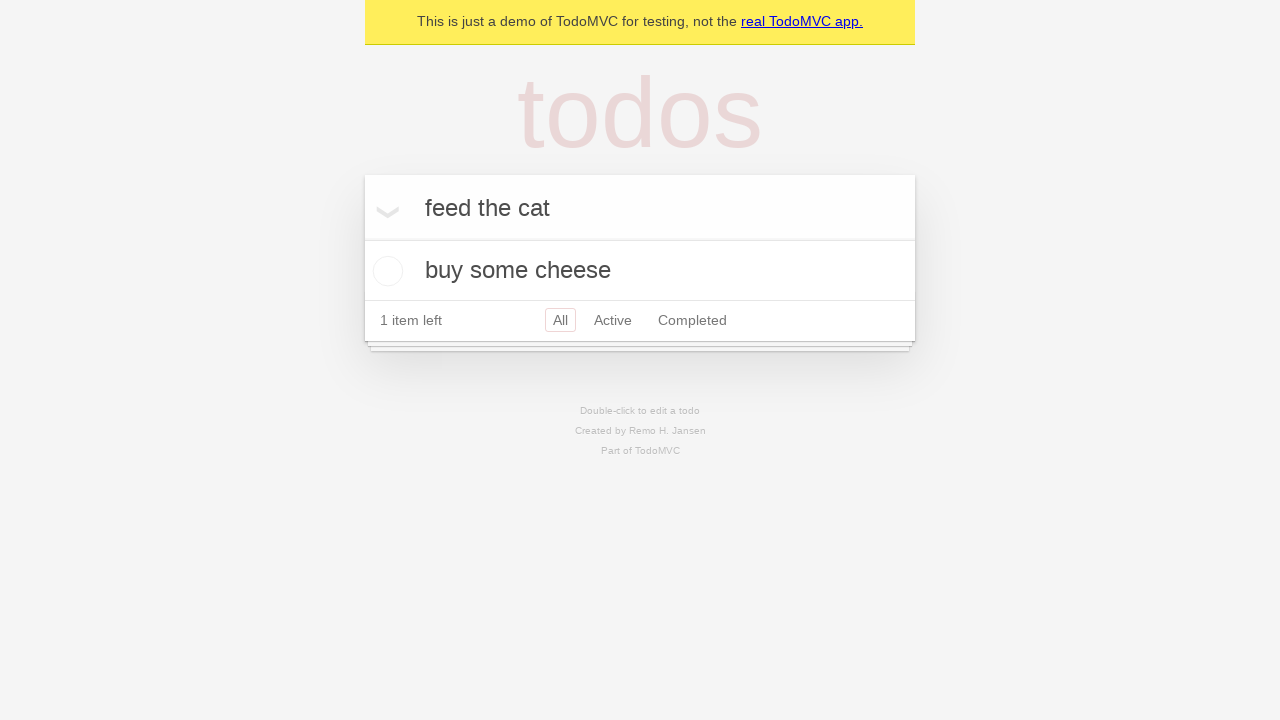

Pressed Enter to create second todo on internal:attr=[placeholder="What needs to be done?"i]
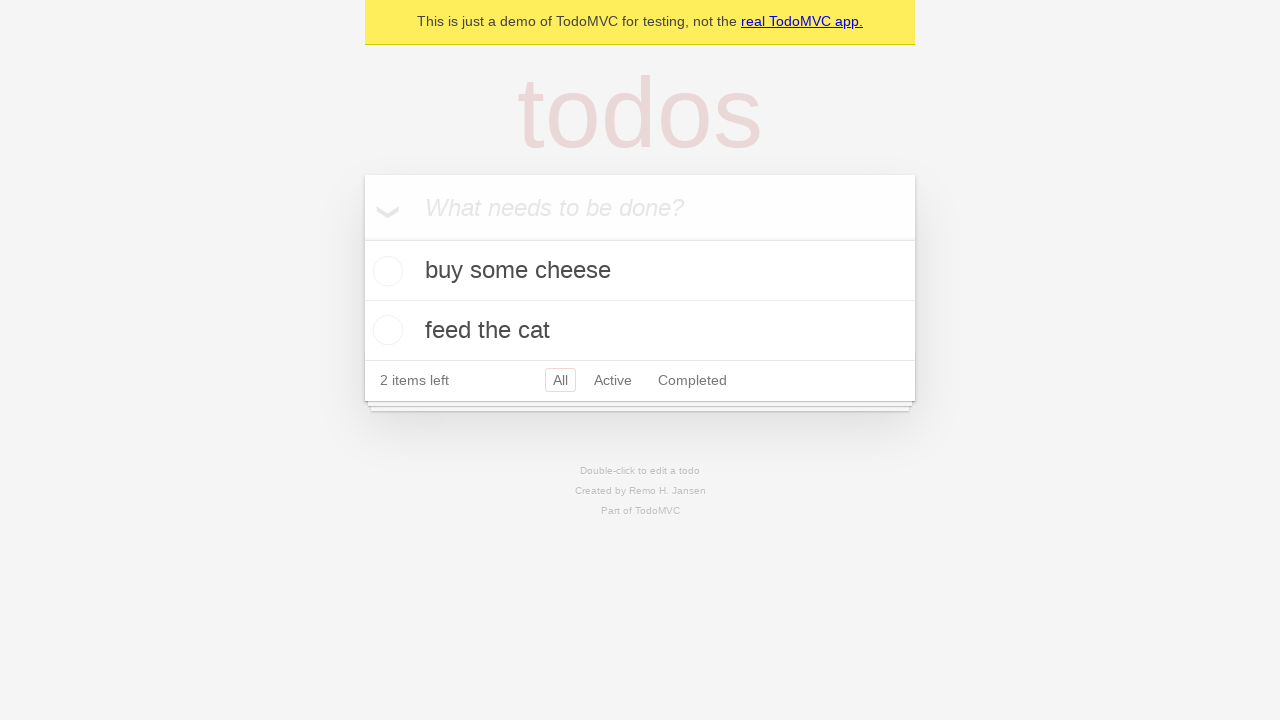

Checked the first todo item at (385, 271) on internal:testid=[data-testid="todo-item"s] >> nth=0 >> internal:role=checkbox
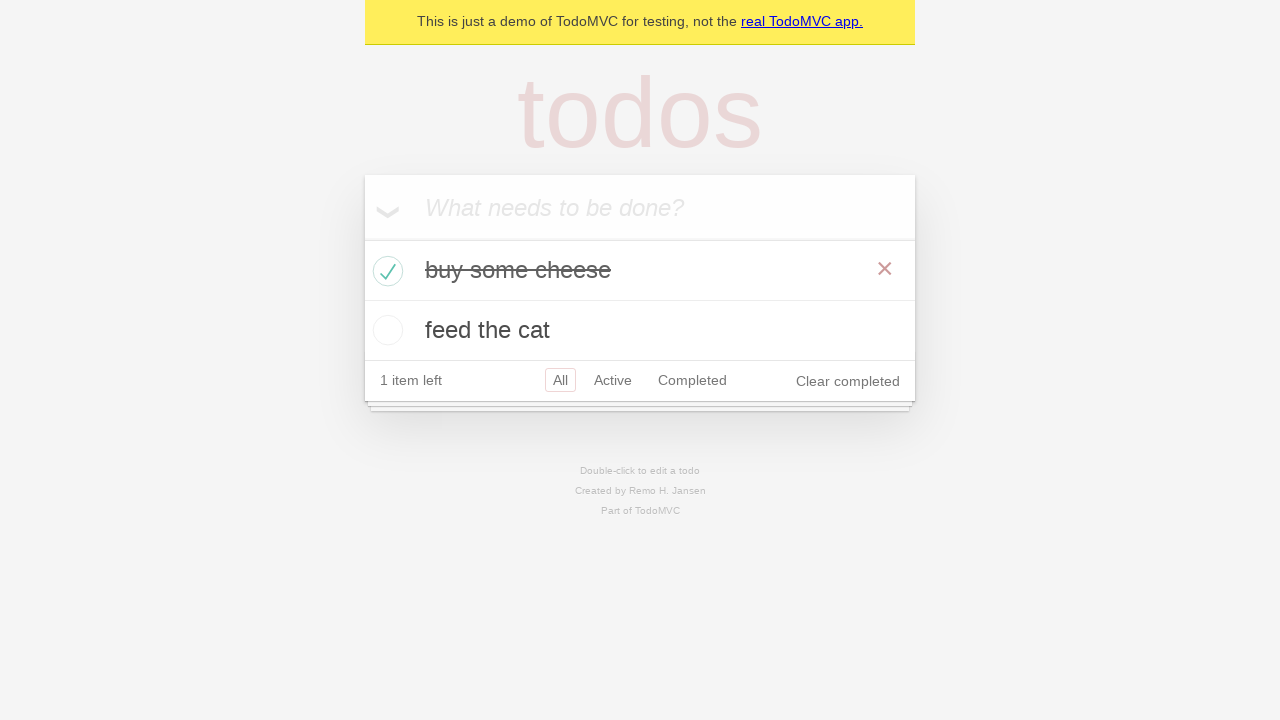

Reloaded the page to test data persistence
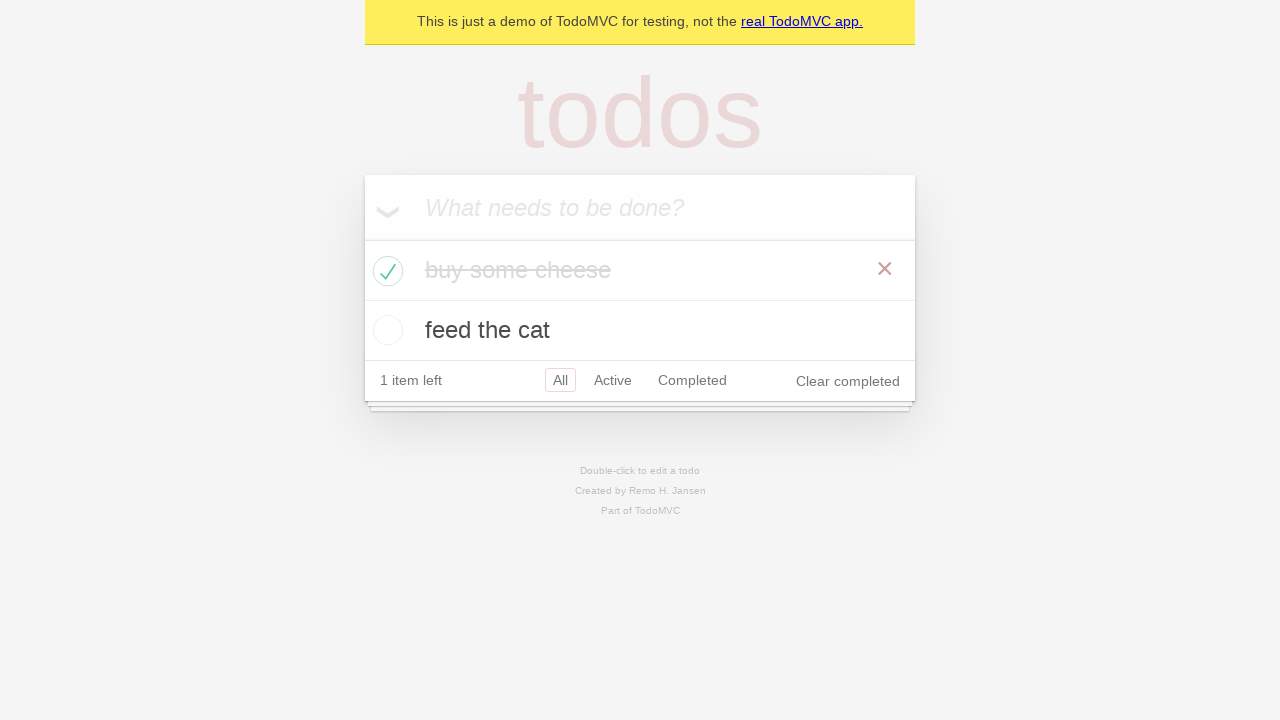

Waited for todo items to reappear after page reload
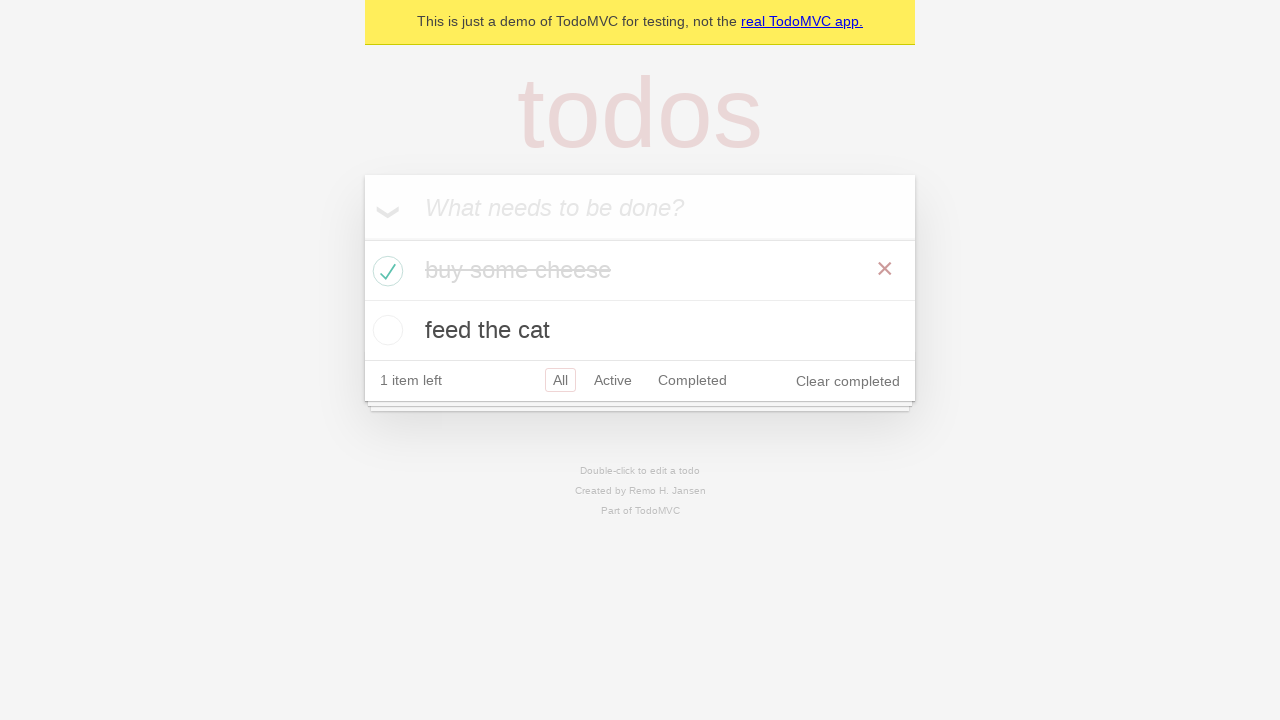

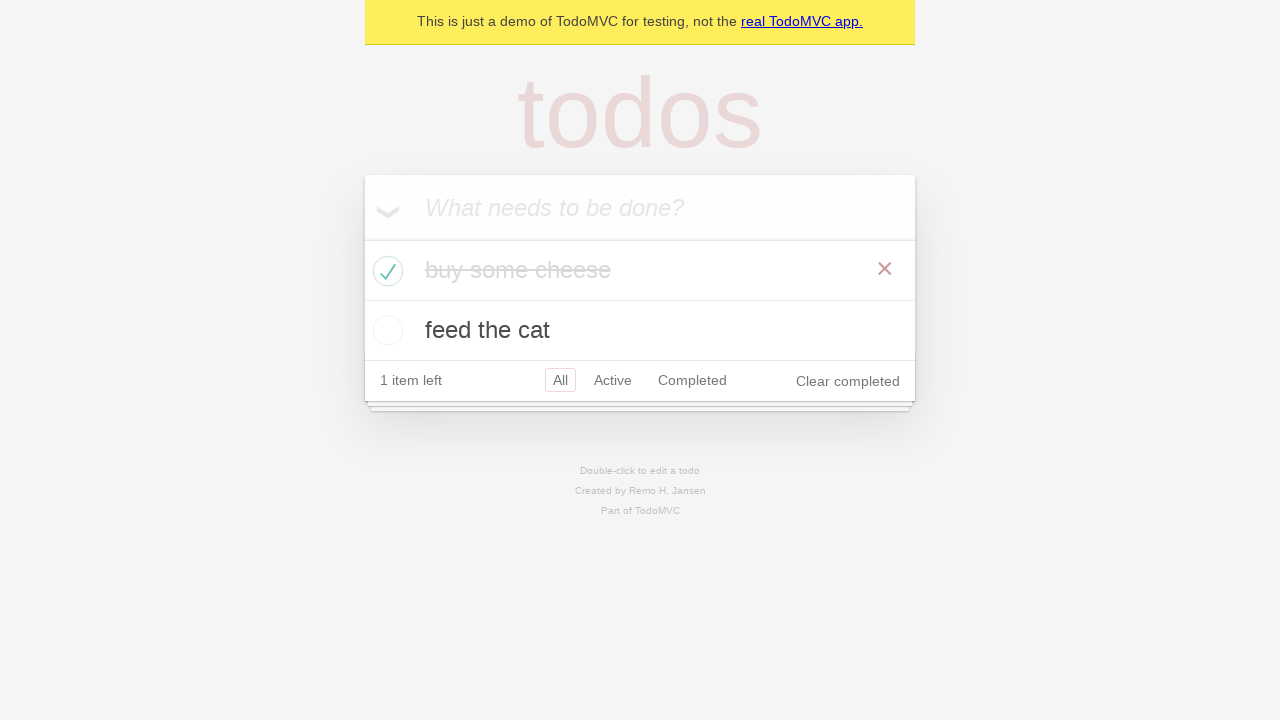